Tests GitHub desktop view by clicking on the sign-in link in the header menu at desktop viewport sizes (1920x1080 and 1242x2688)

Starting URL: https://github.com

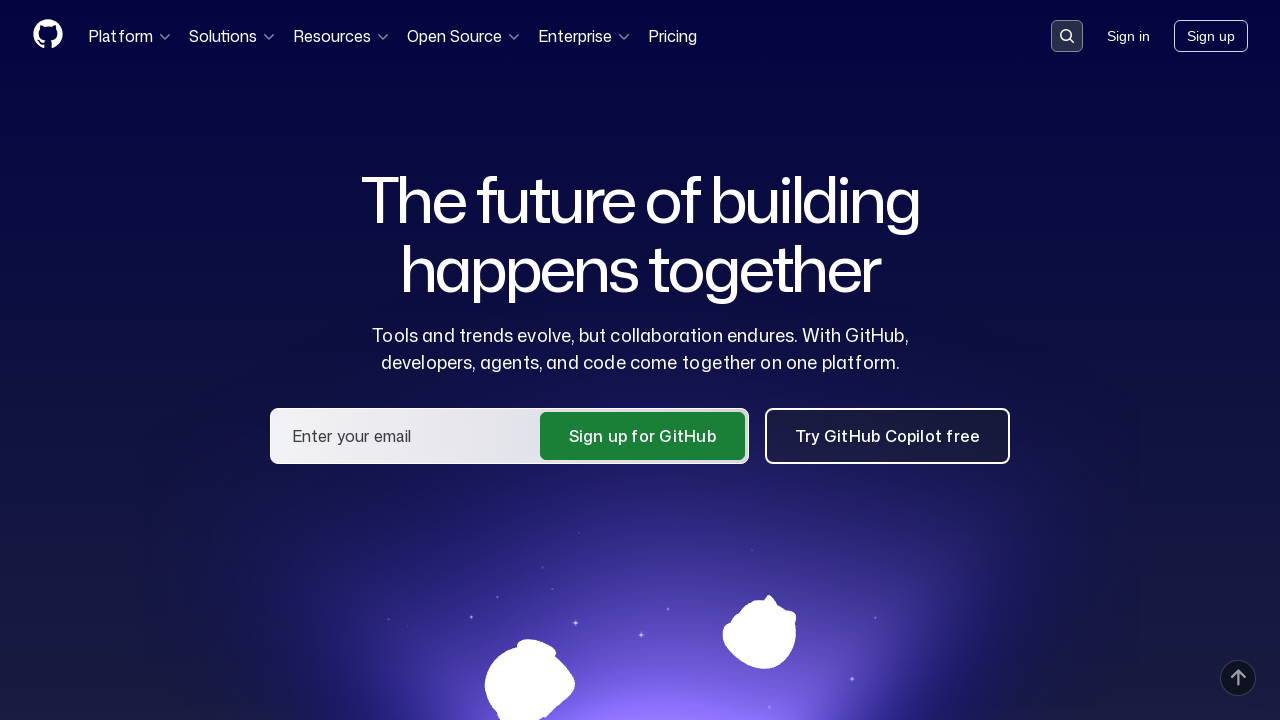

Navigated to https://github.com
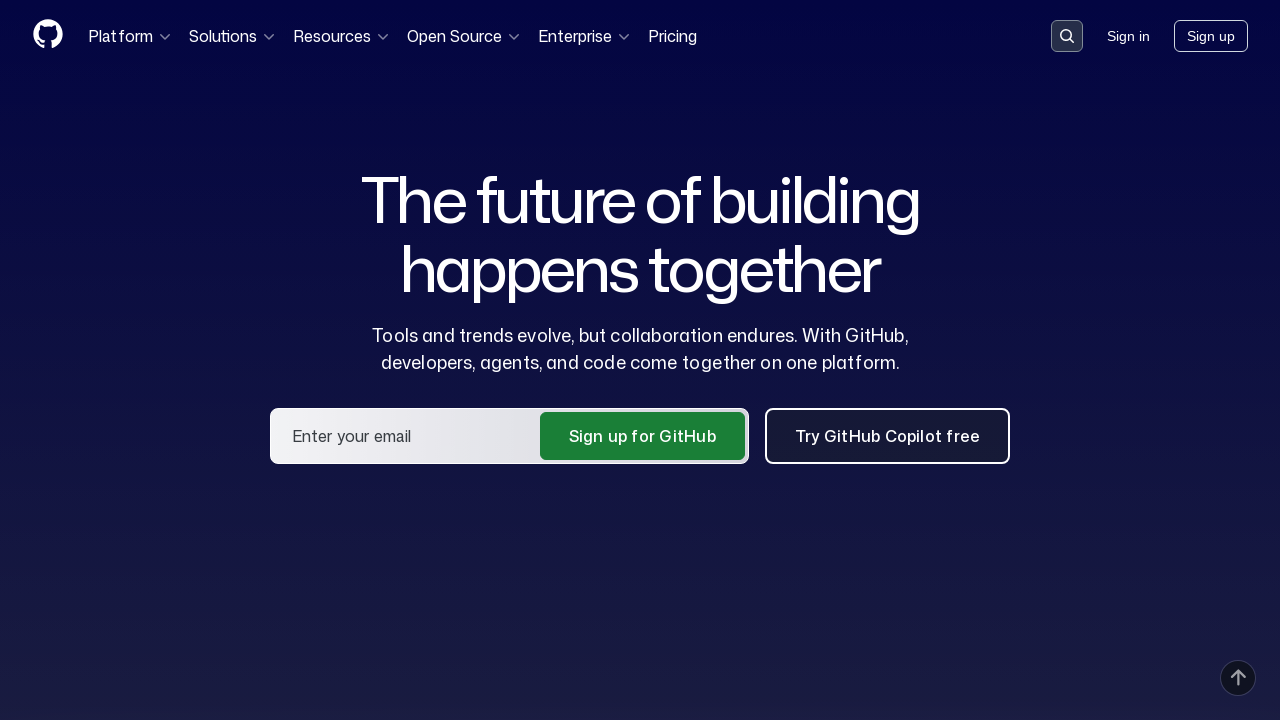

Set viewport size to 1920x1080 (desktop)
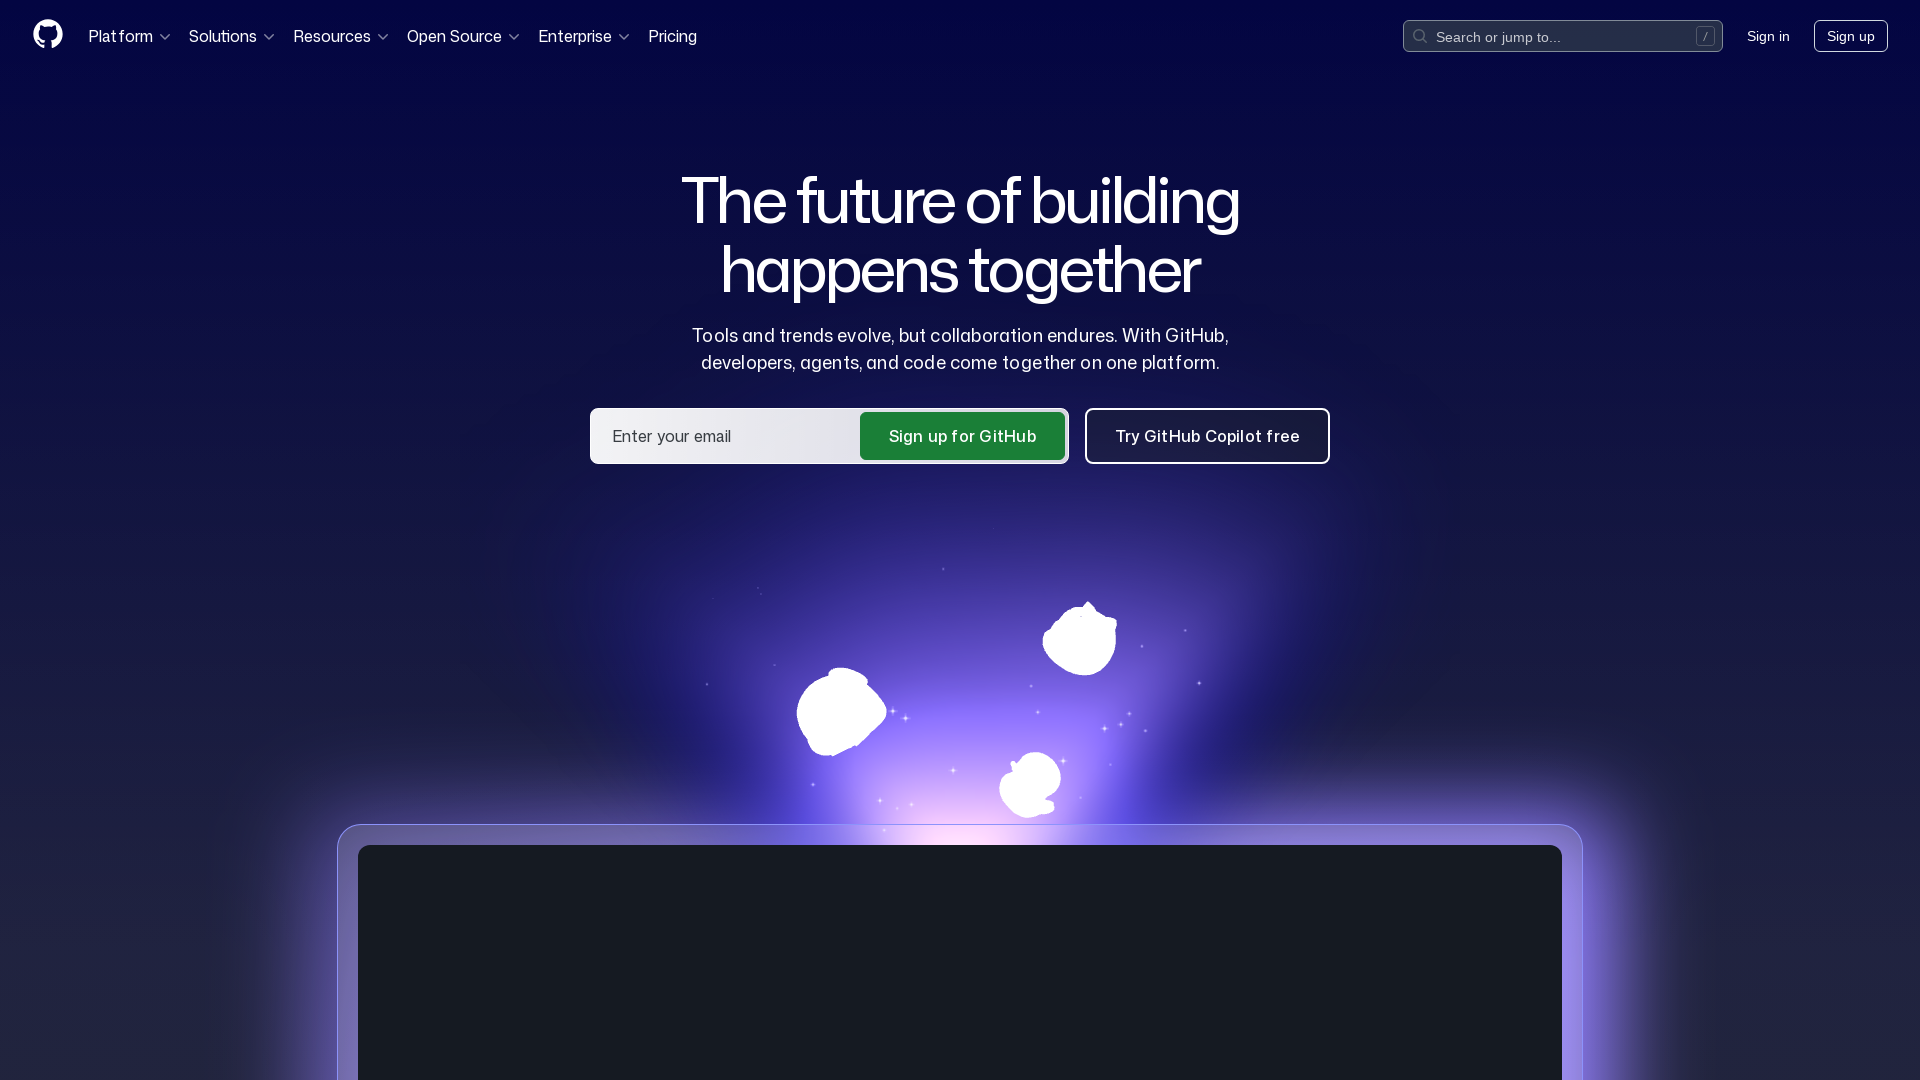

Clicked on the sign-in link in the header menu at (1768, 36) on a.HeaderMenu-link--sign-in
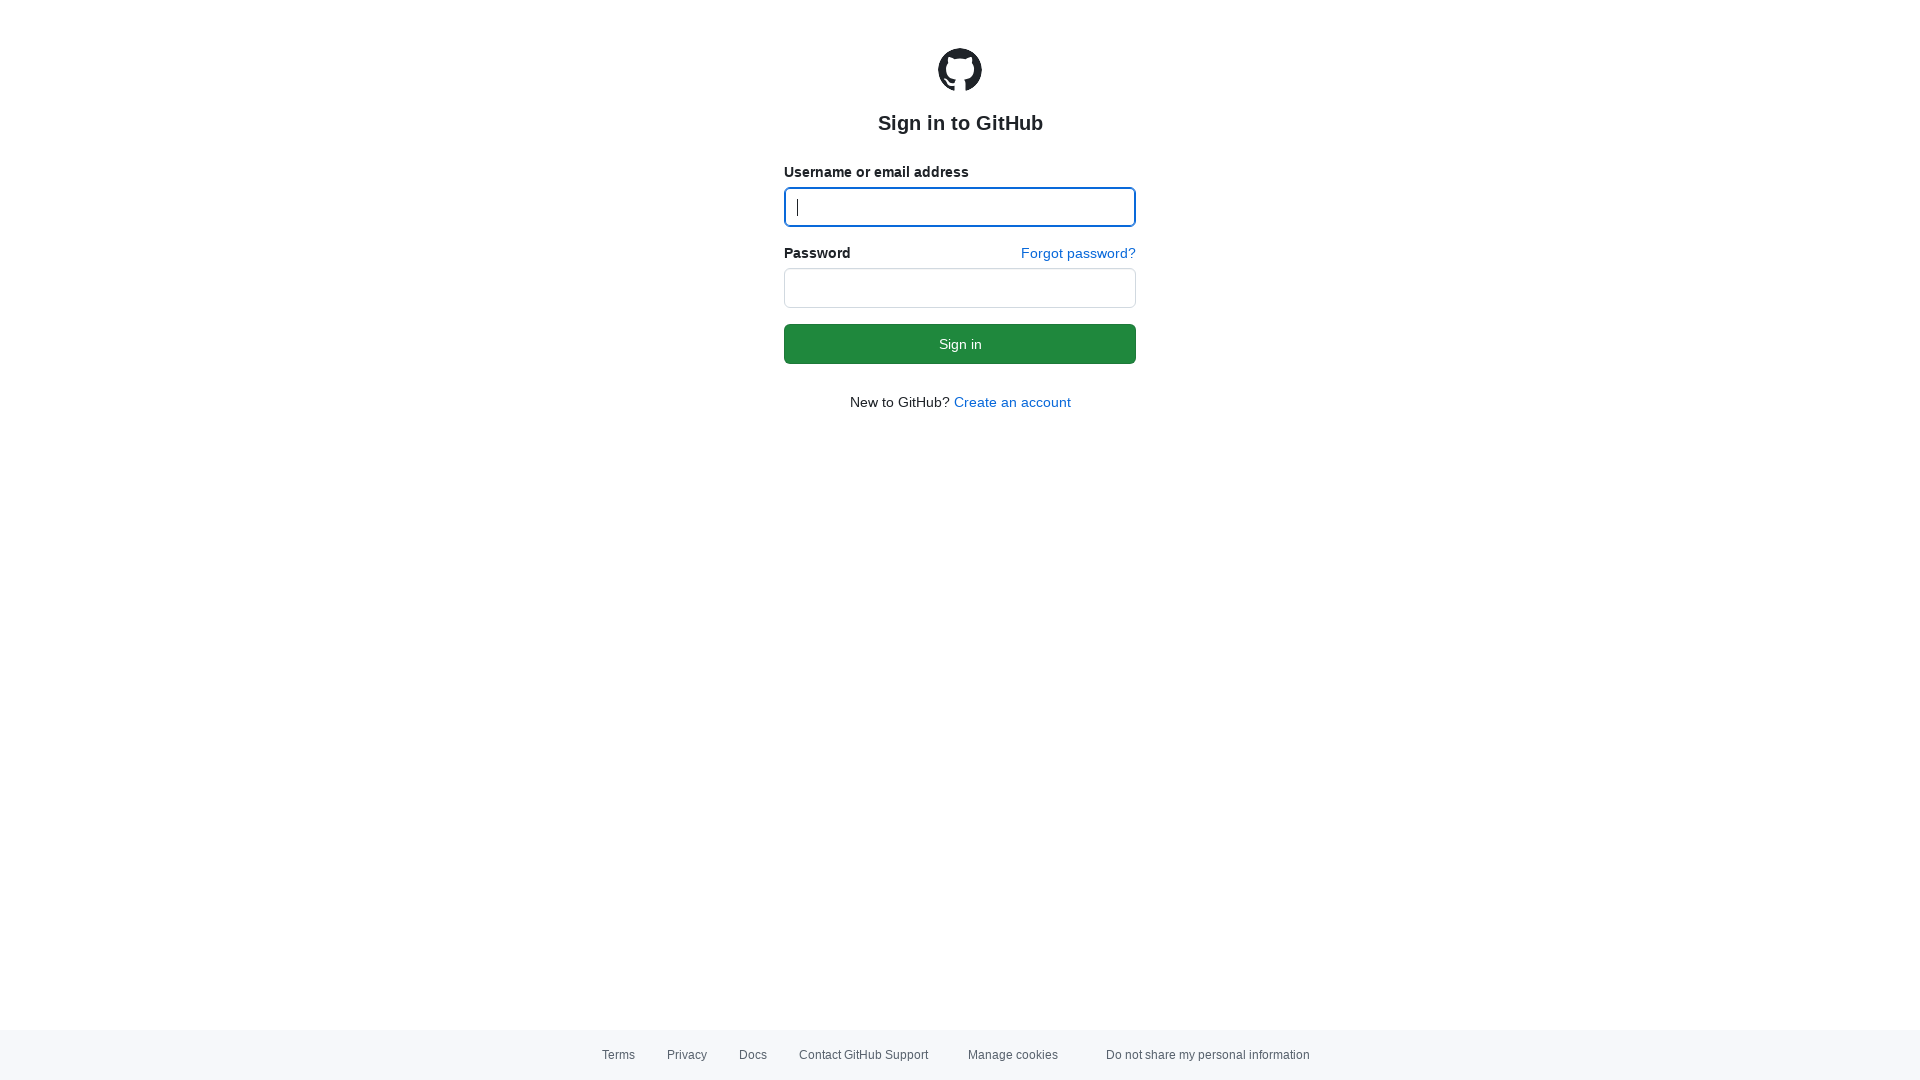

Navigated back to https://github.com
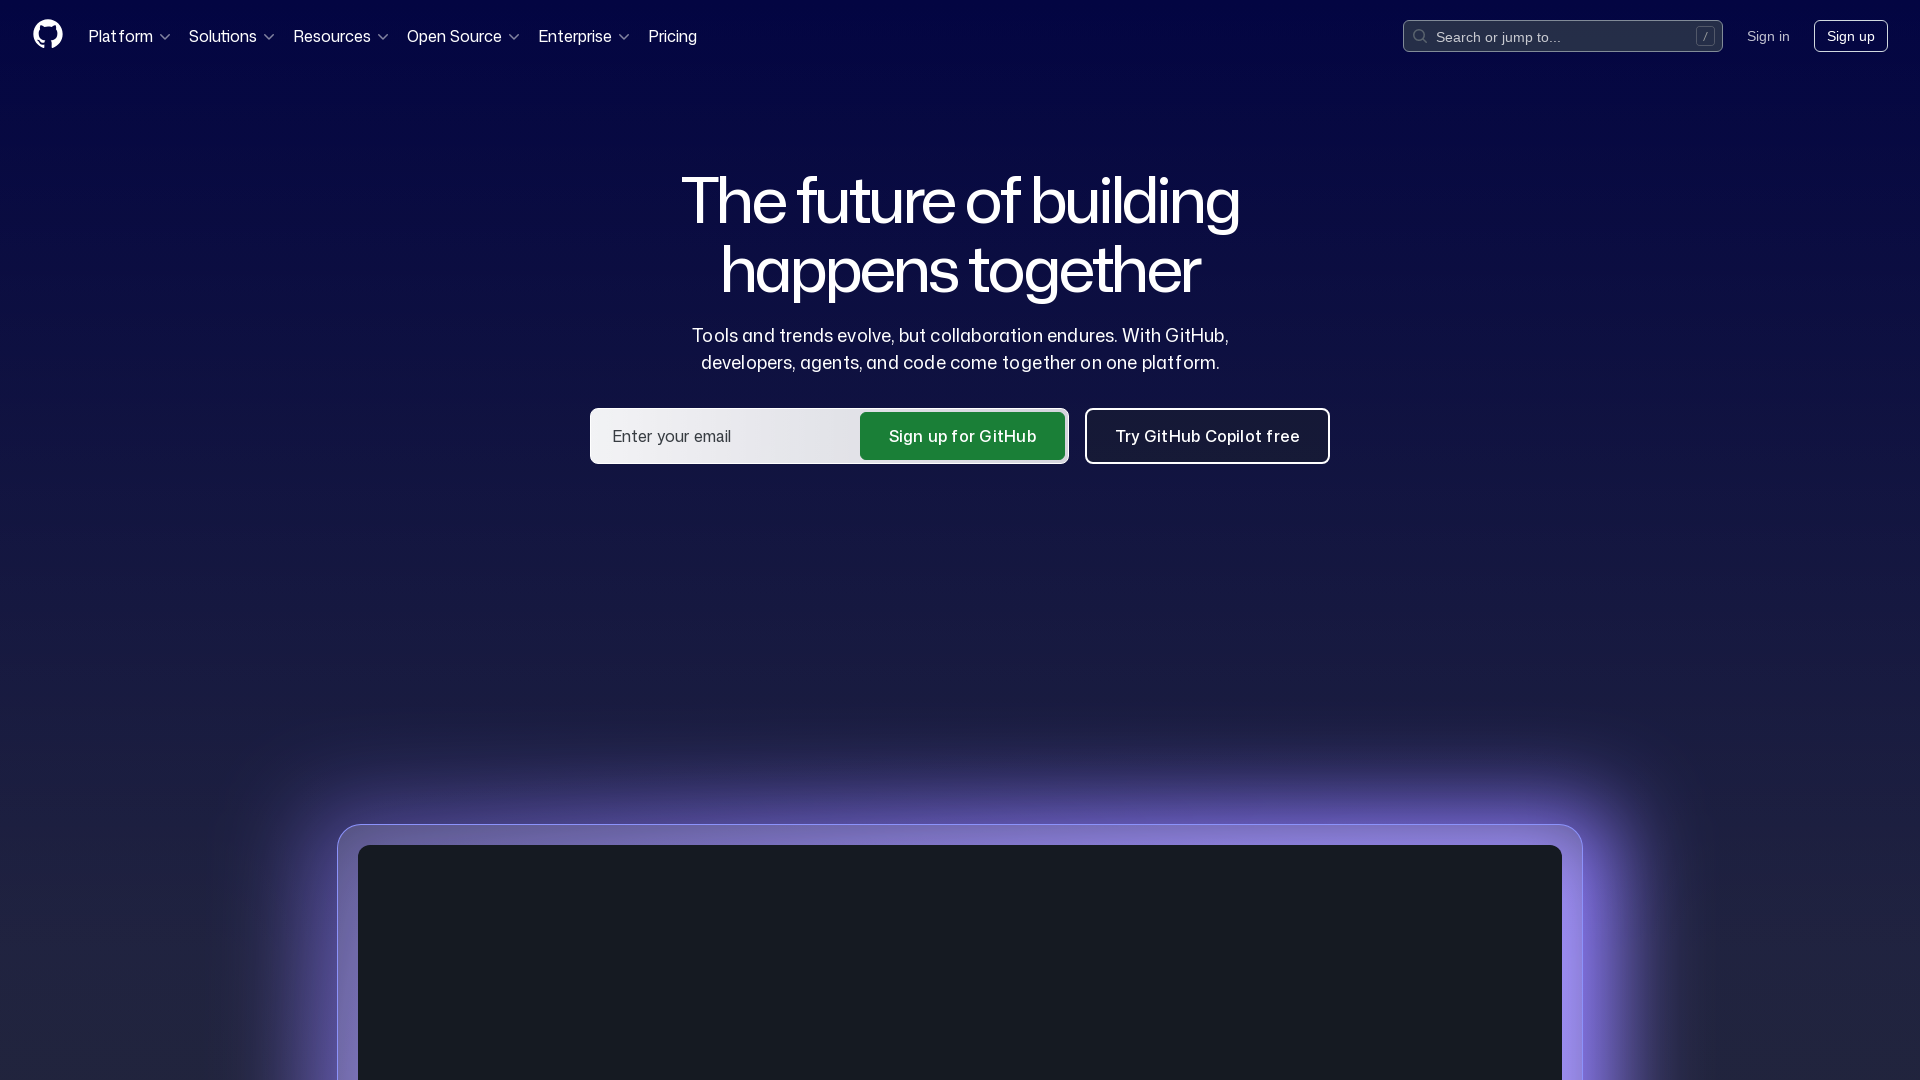

Set viewport size to 1242x2688 (mobile)
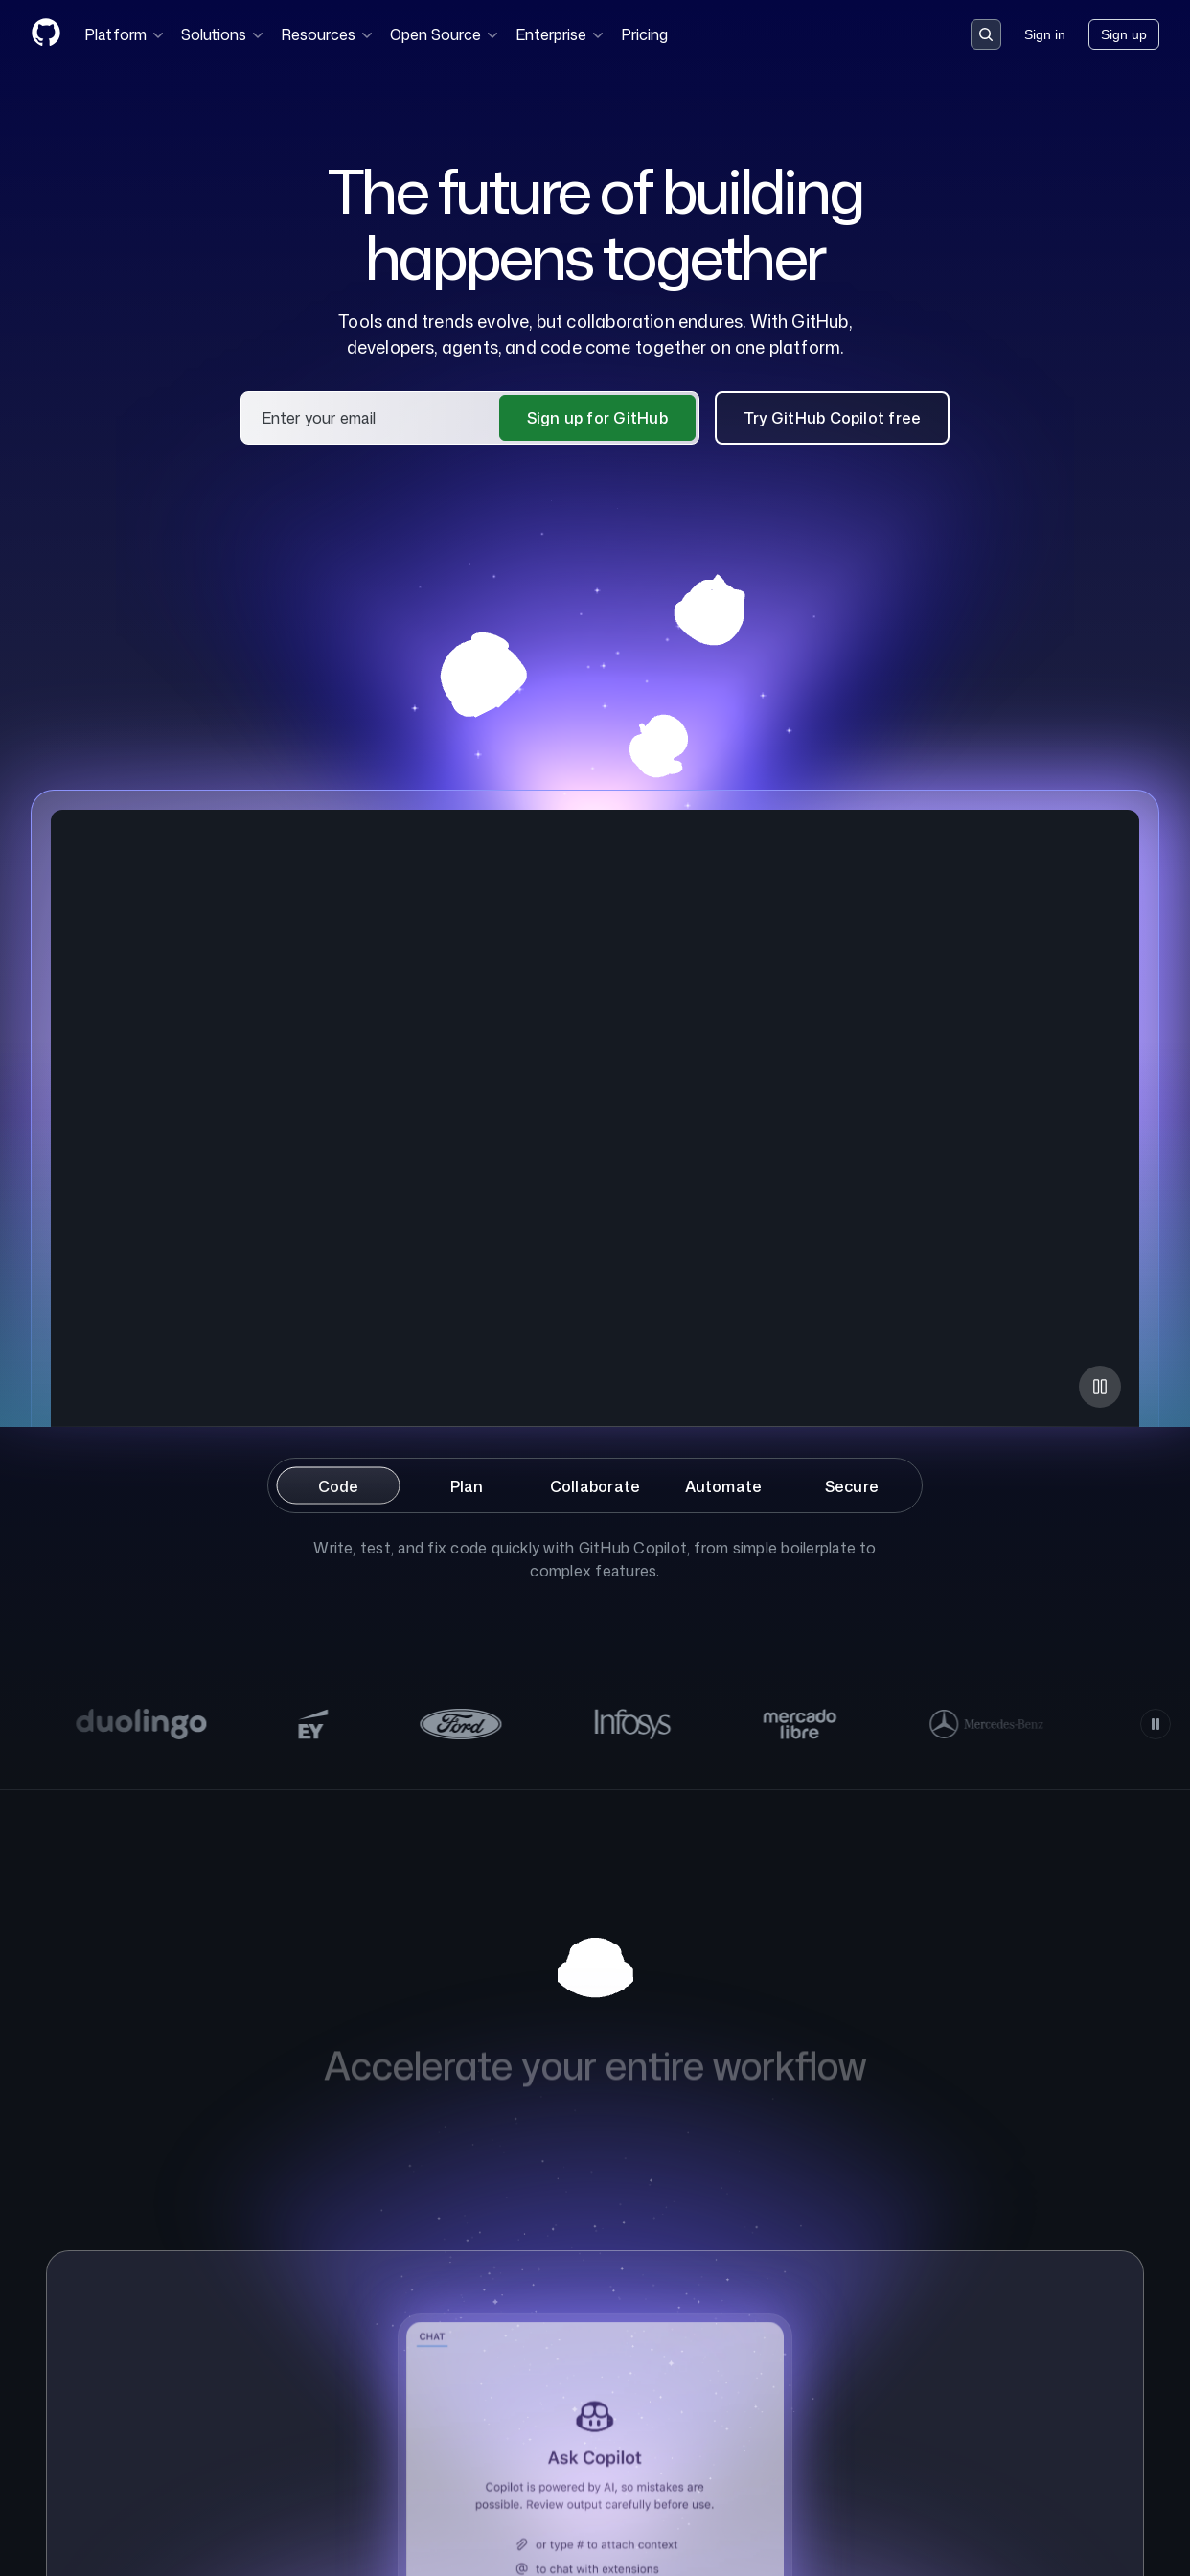

Clicked on the sign-in link in the header menu at mobile viewport at (1090, 36) on a.HeaderMenu-link--sign-in
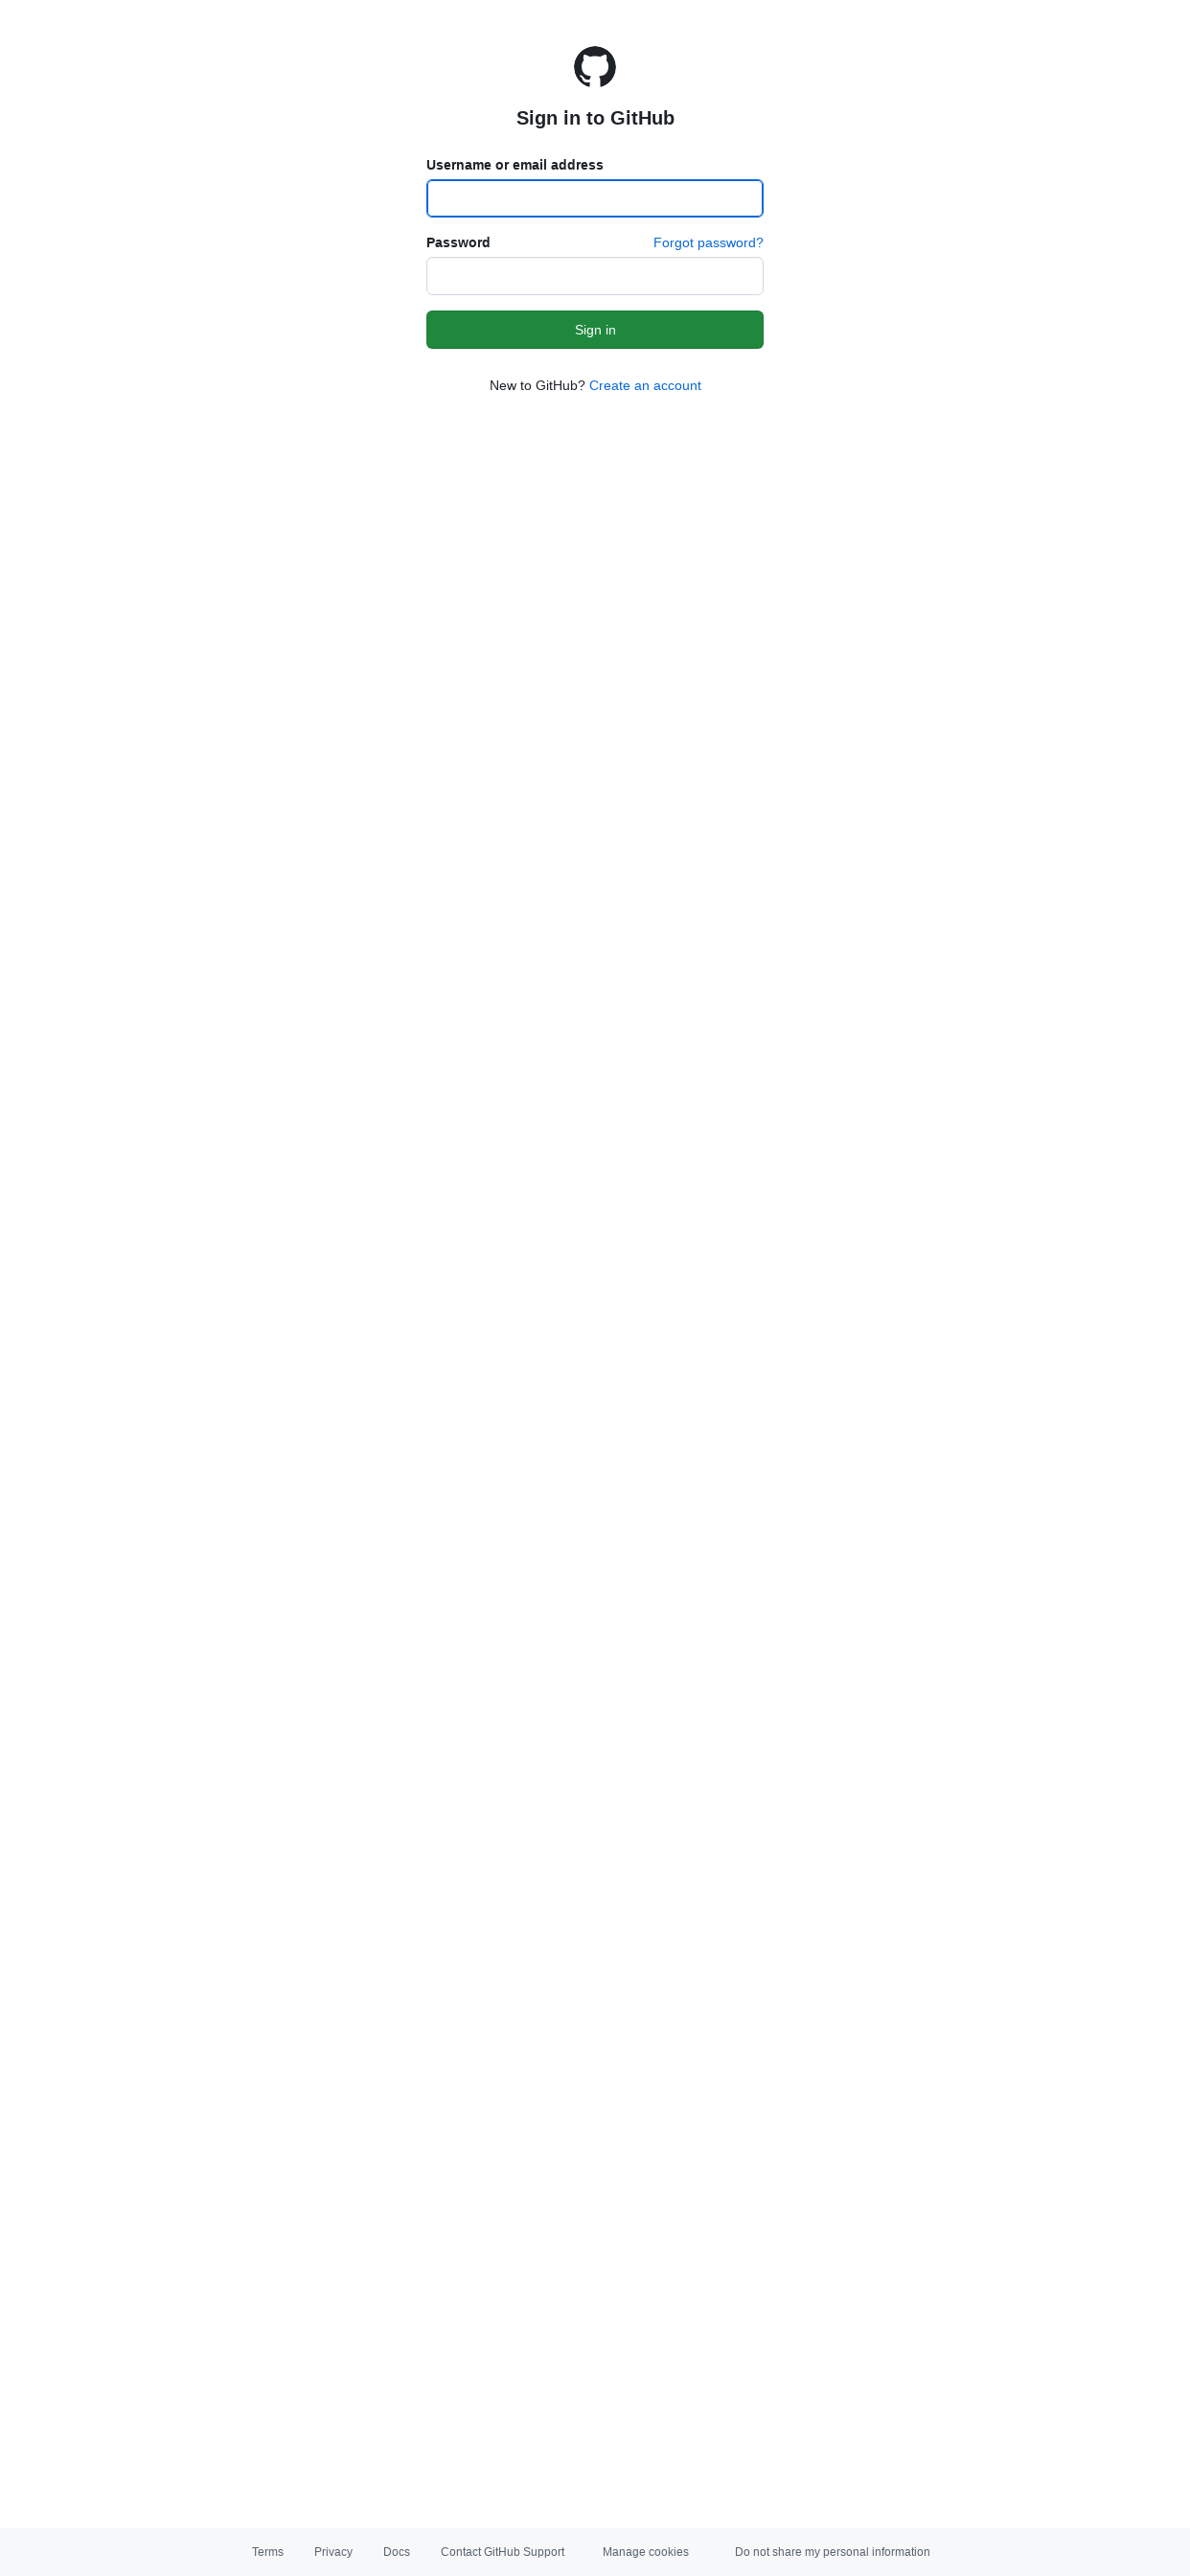

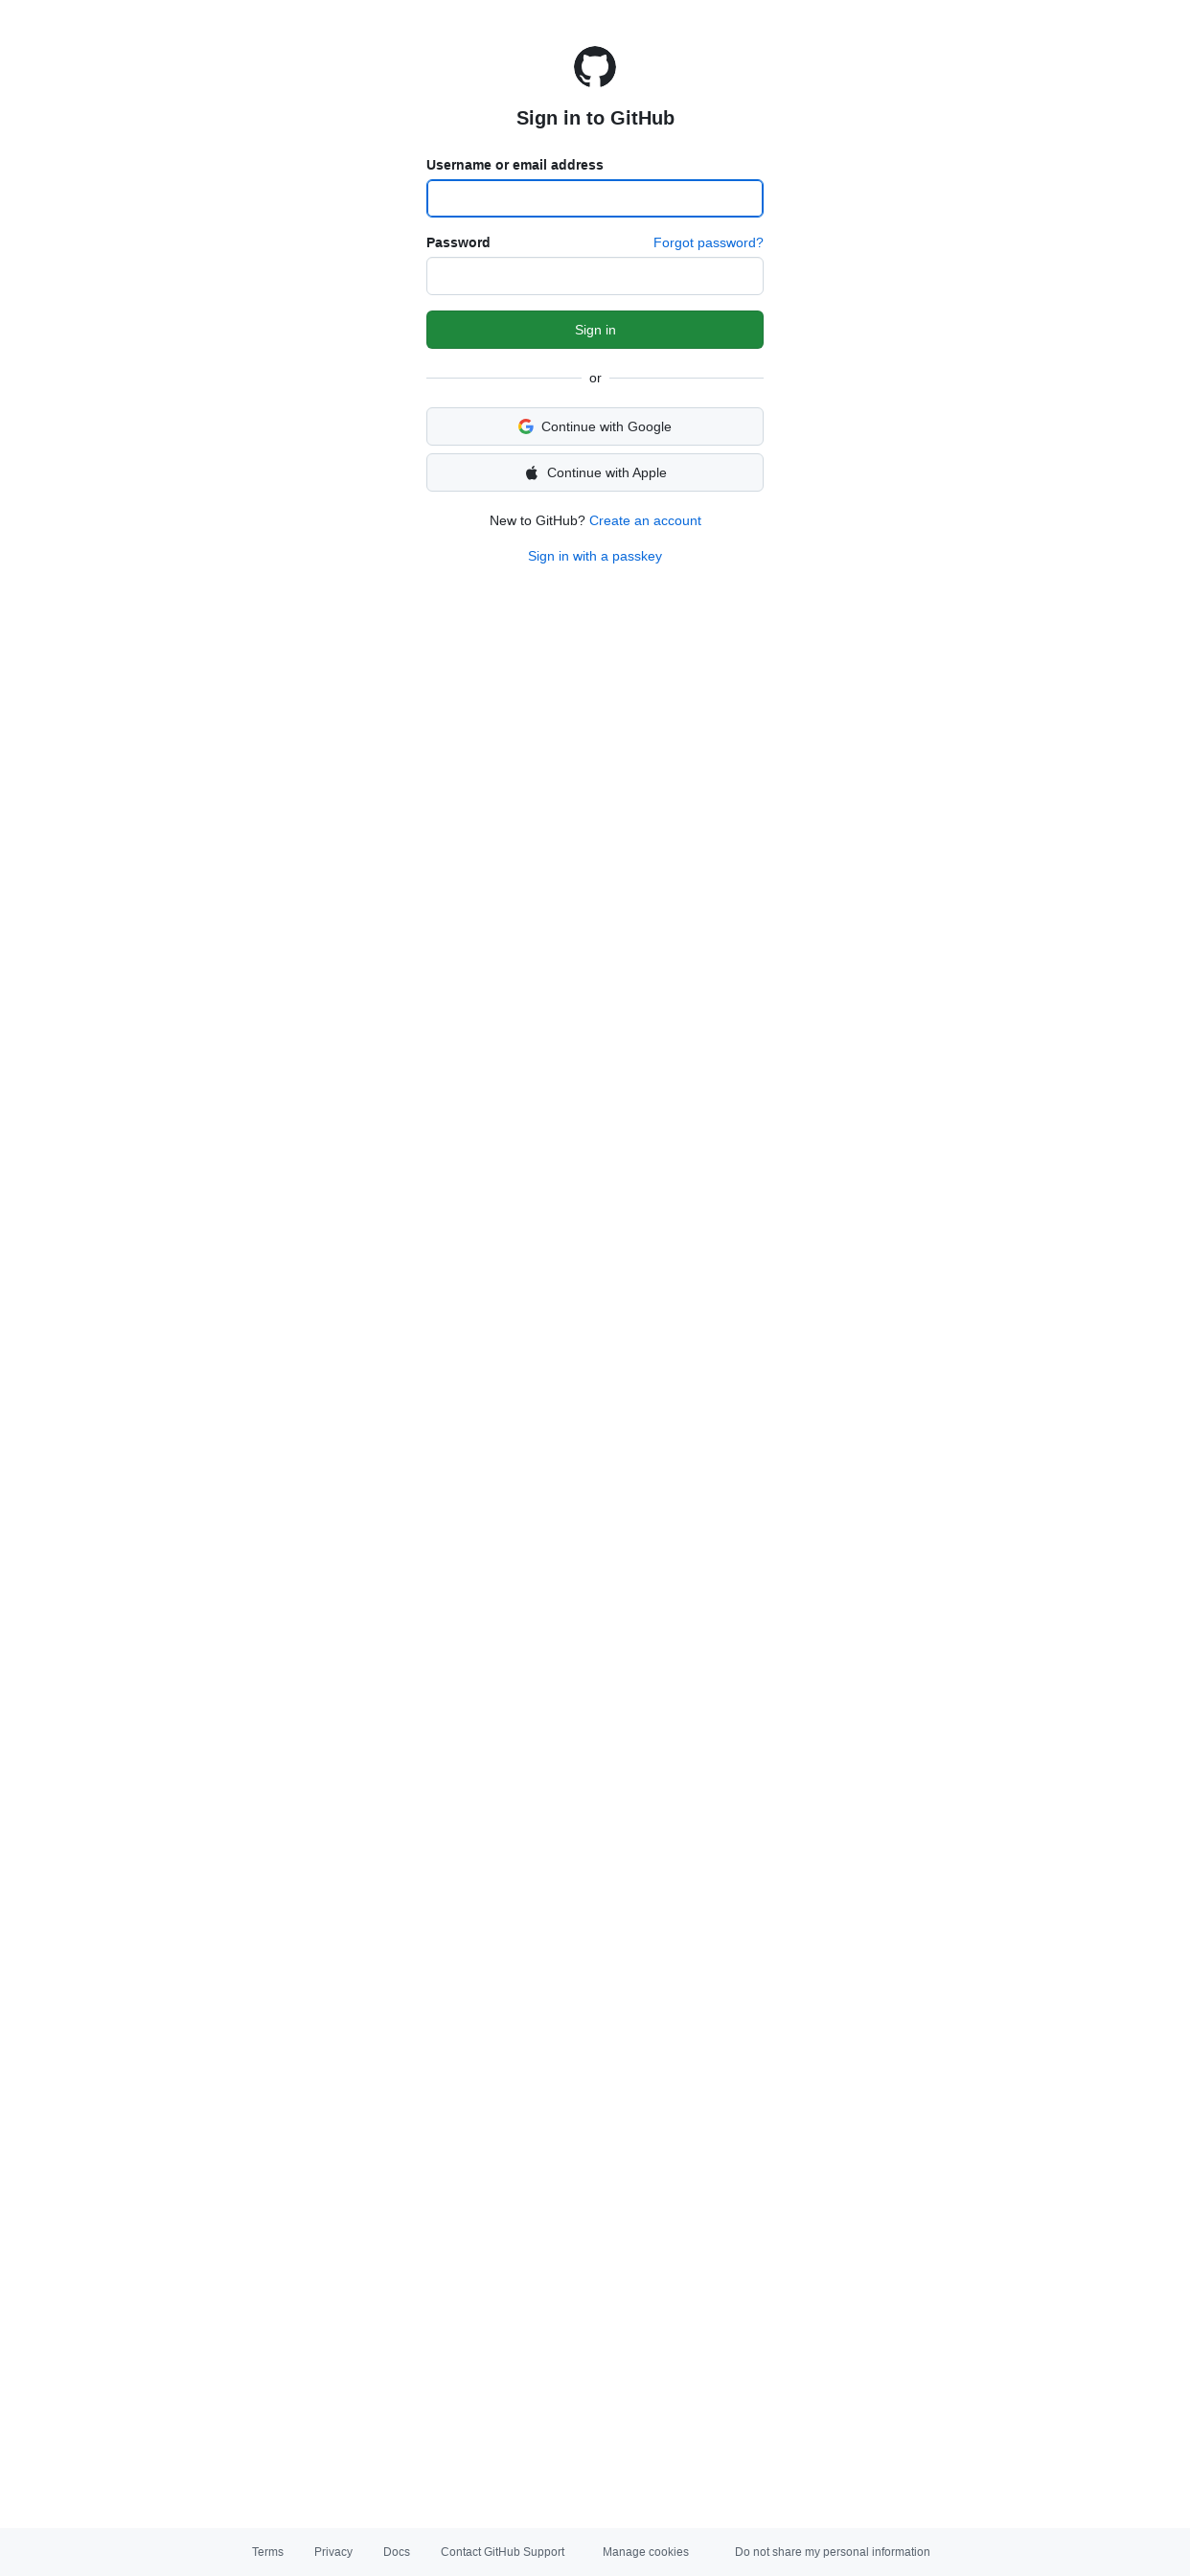